Tests selecting various options from dropdown menus on a Korean real estate information page, including deal type, building type, district, year, and period selections.

Starting URL: http://imap.incheon.go.kr/land/rtmsinfo.jsp

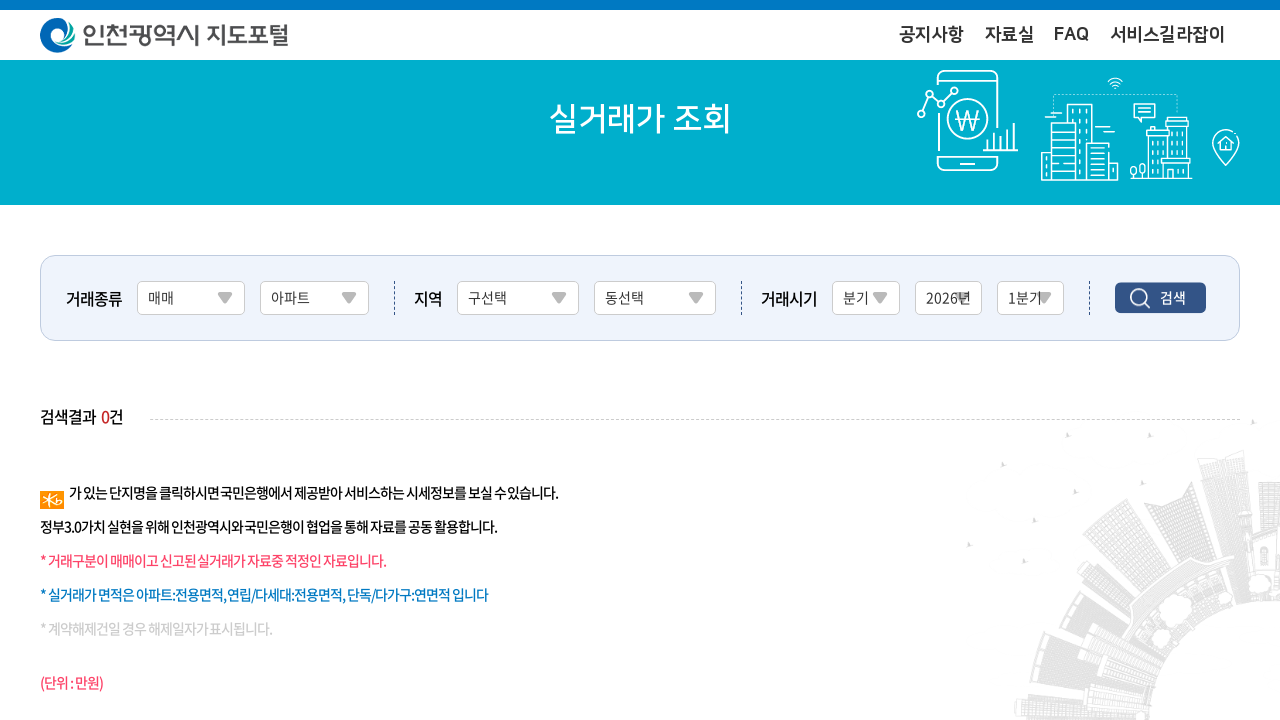

Selected period-based deal date type on #dealymdtype
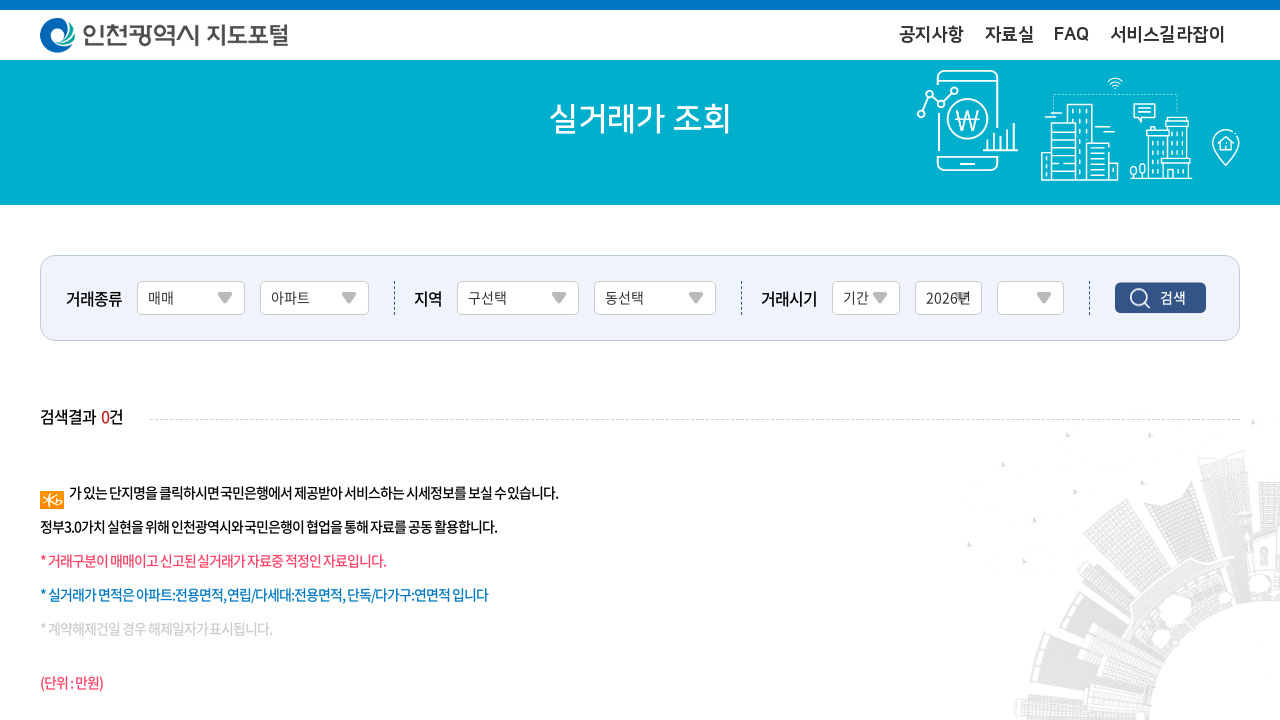

Selected buy as deal type on #dealtype
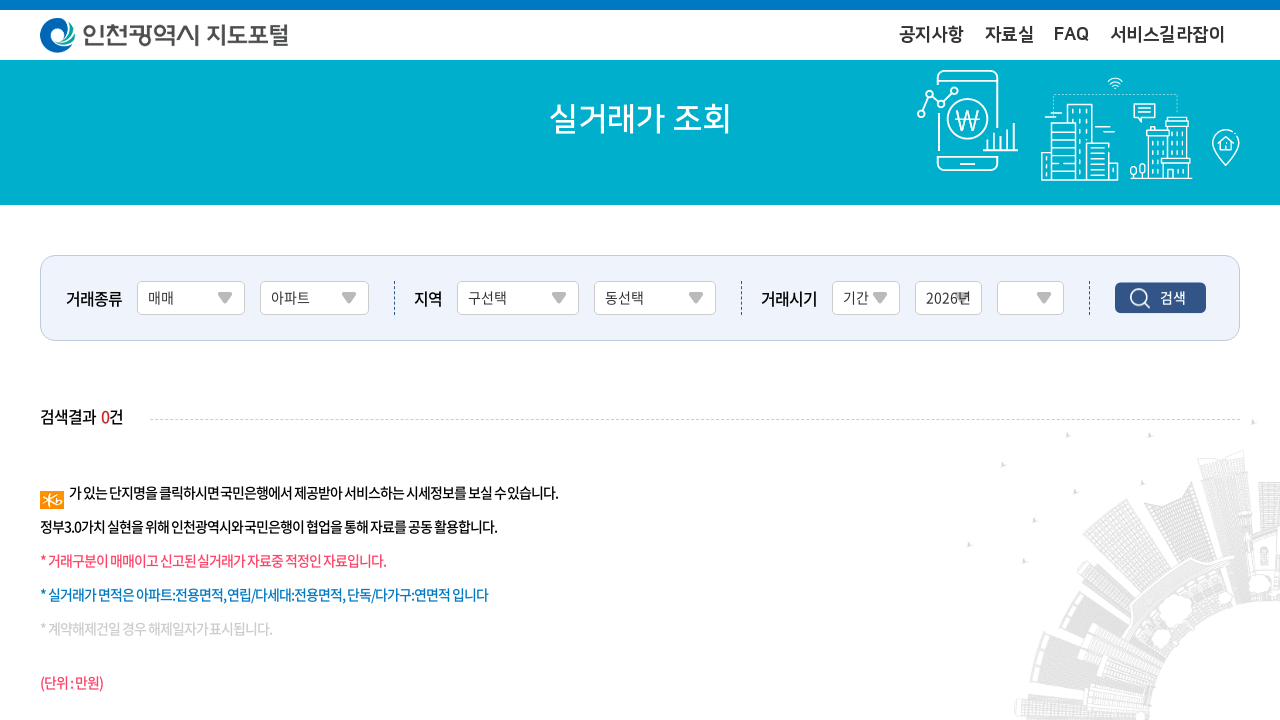

Selected apartment as building type on #bldtype
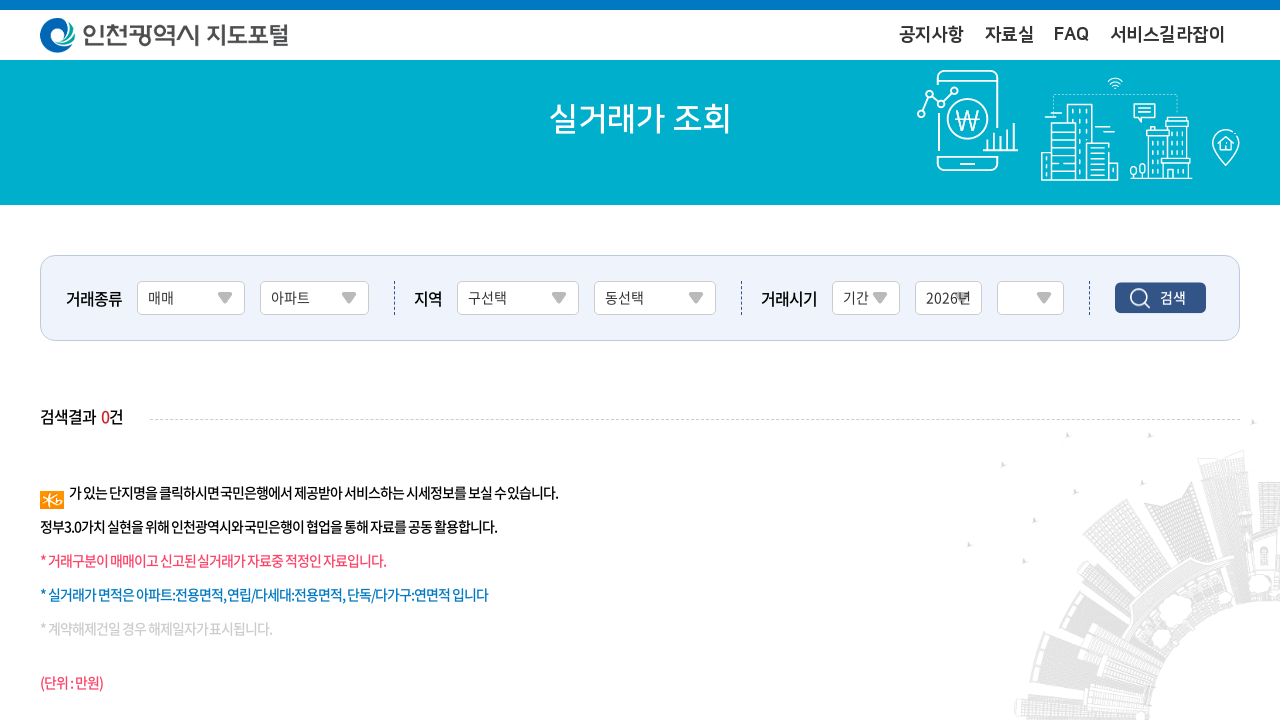

Selected Seo-gu district on #cmbSgg
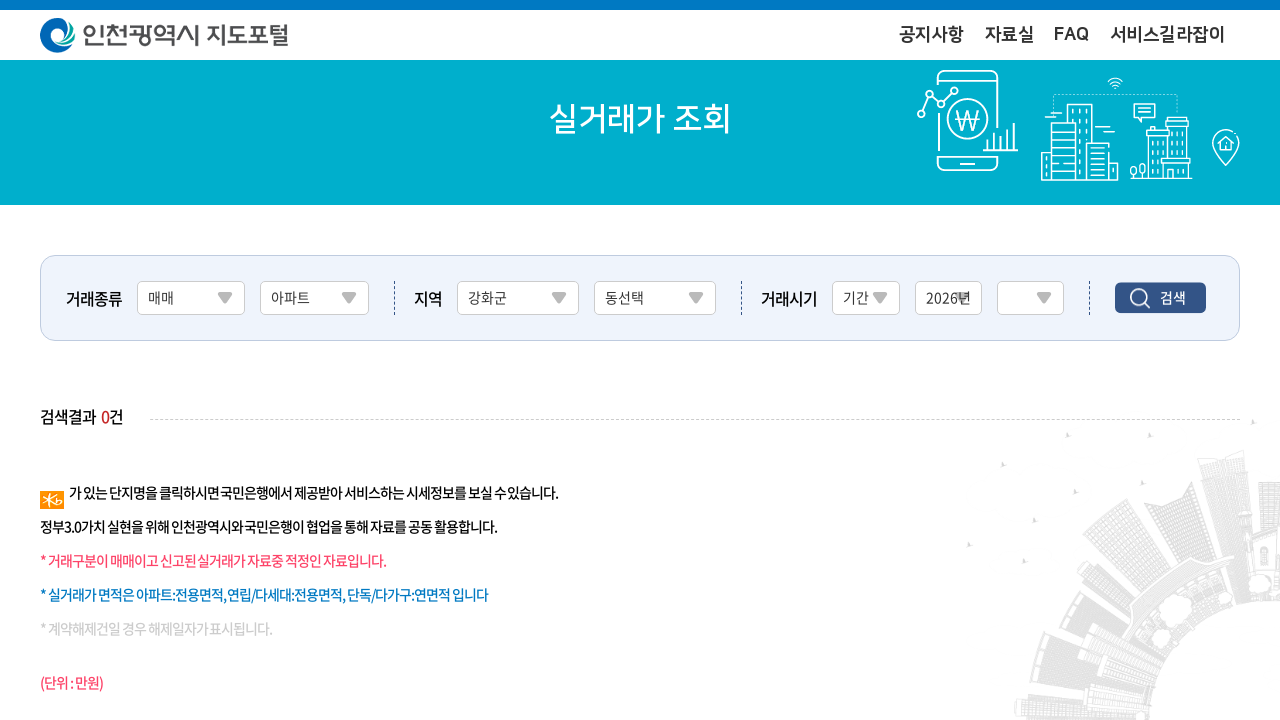

Waited for sub-district options to load
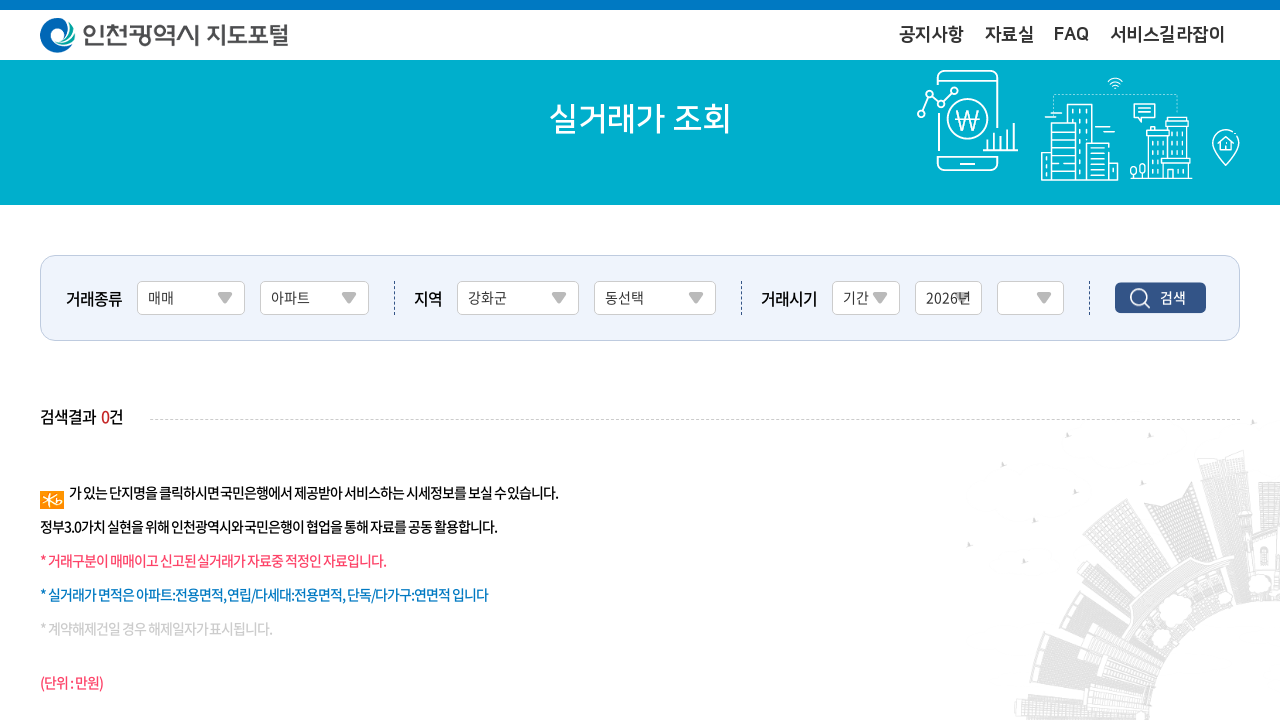

Selected sub-district on #cmbEmd
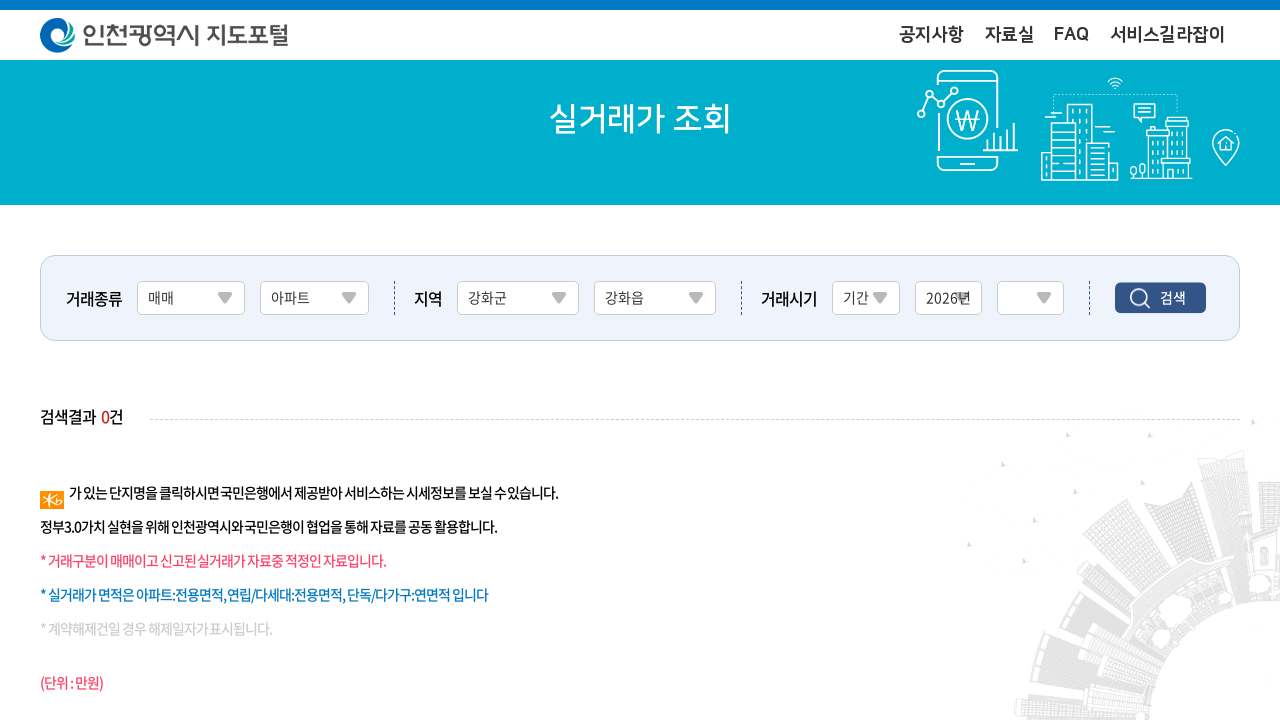

Selected year 2017 on #deal_y
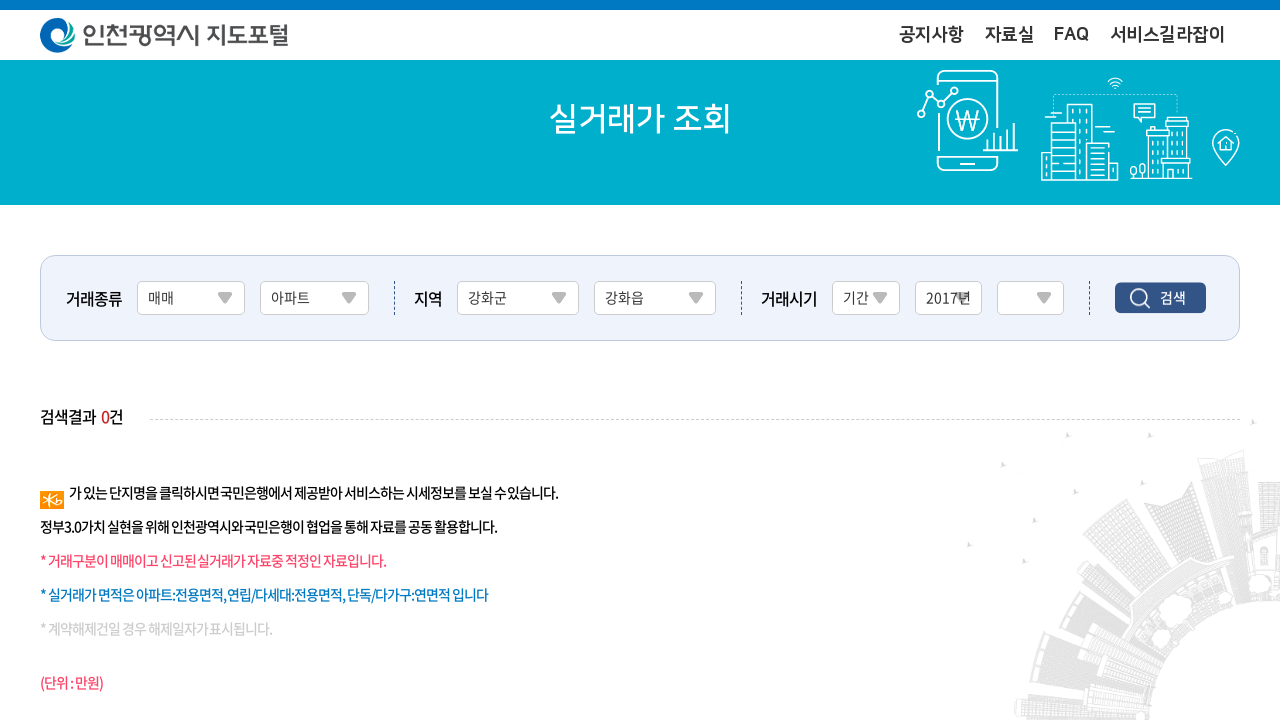

Selected month 1 (January) as period on #deal_p
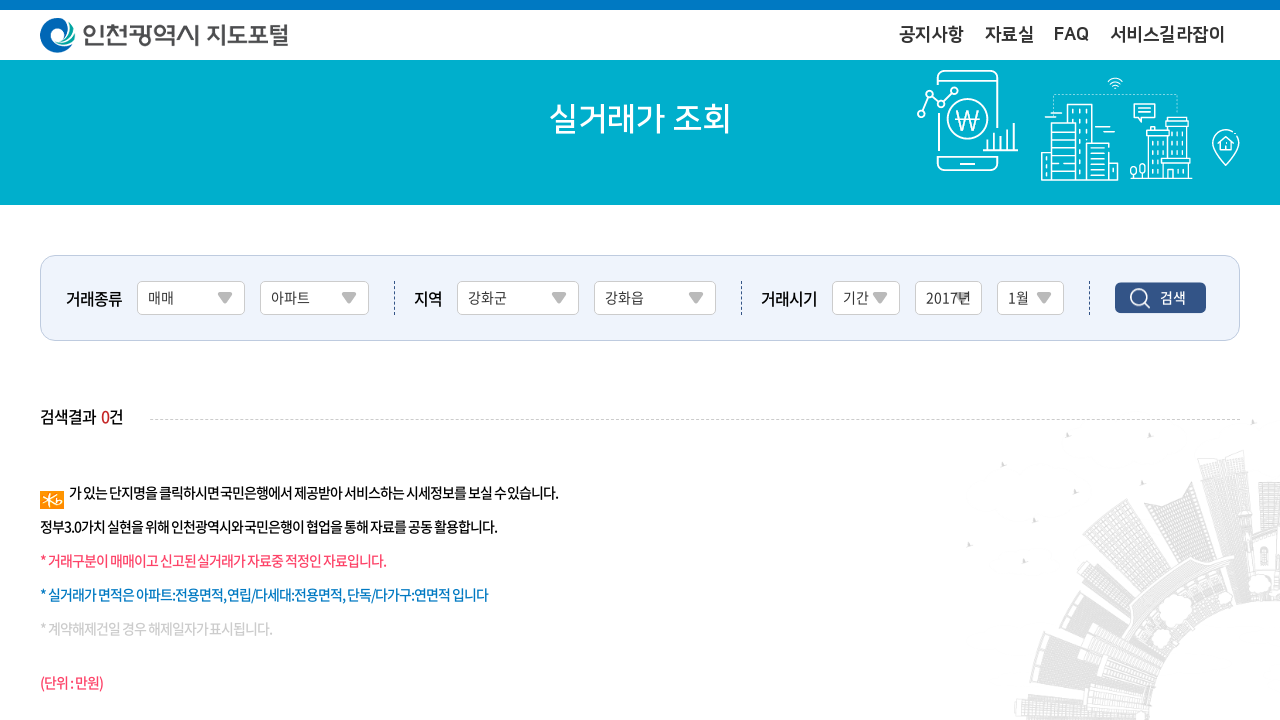

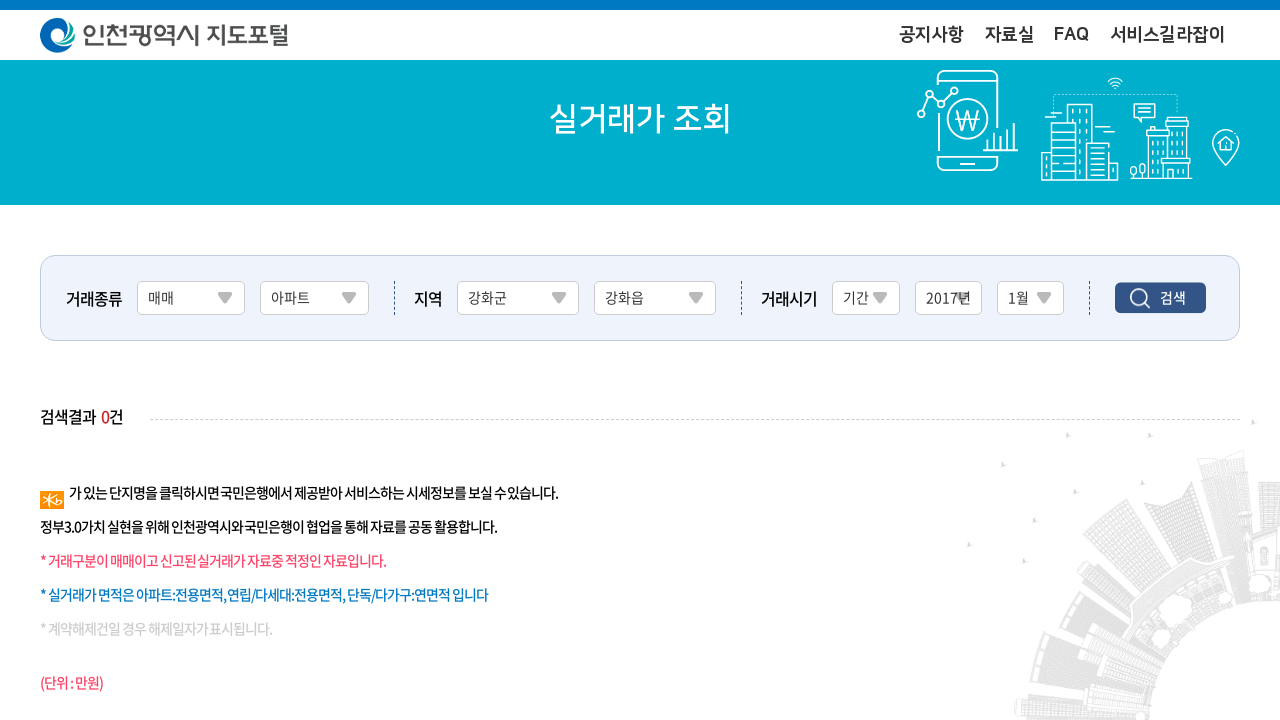